Tests modal dialog functionality on DemoQA by opening and closing both small and large modal dialogs.

Starting URL: https://demoqa.com/

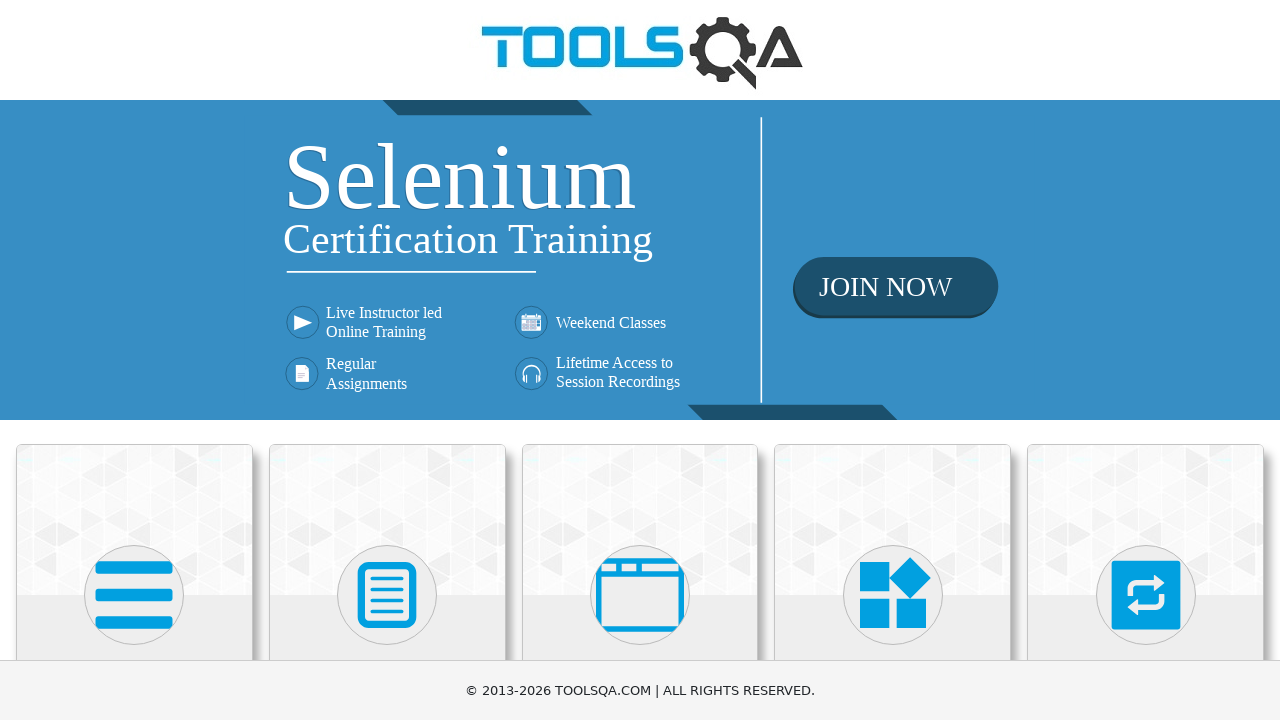

Clicked on Alerts, Frame & Windows menu at (640, 360) on xpath=//h5[text()='Alerts, Frame & Windows']
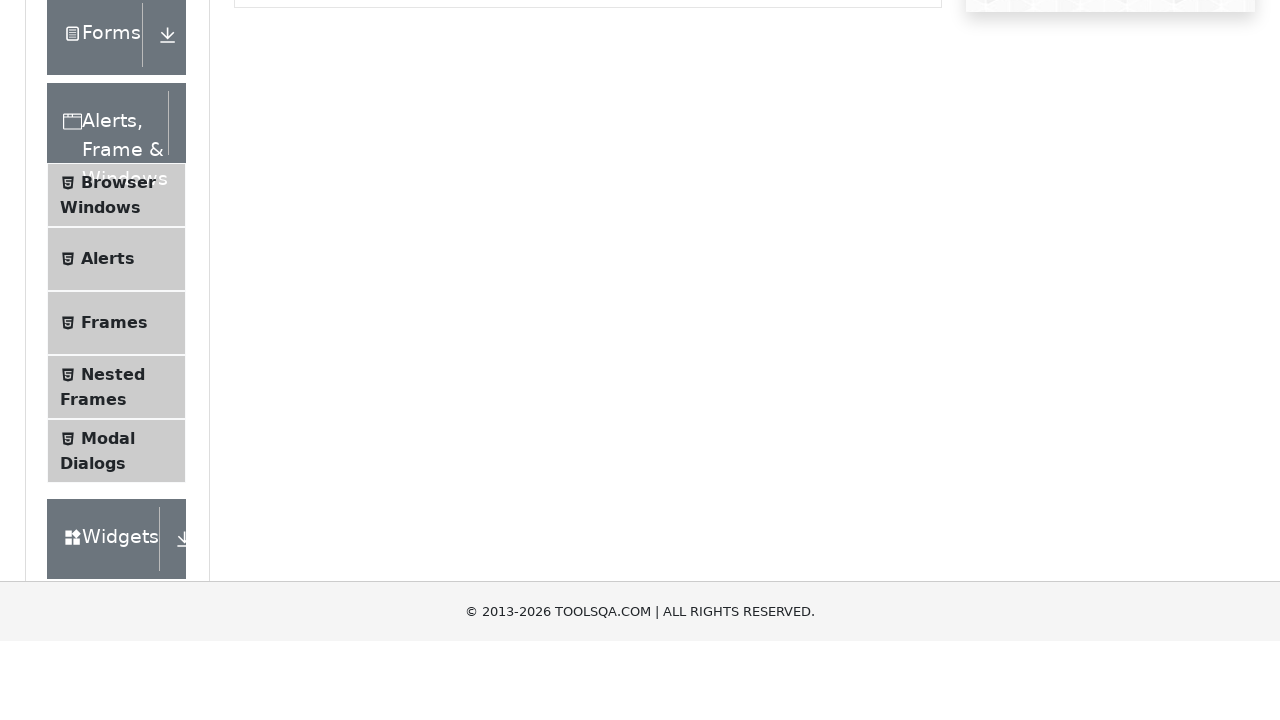

Clicked on Modal Dialogs submenu at (108, 348) on xpath=//span[text()='Modal Dialogs']
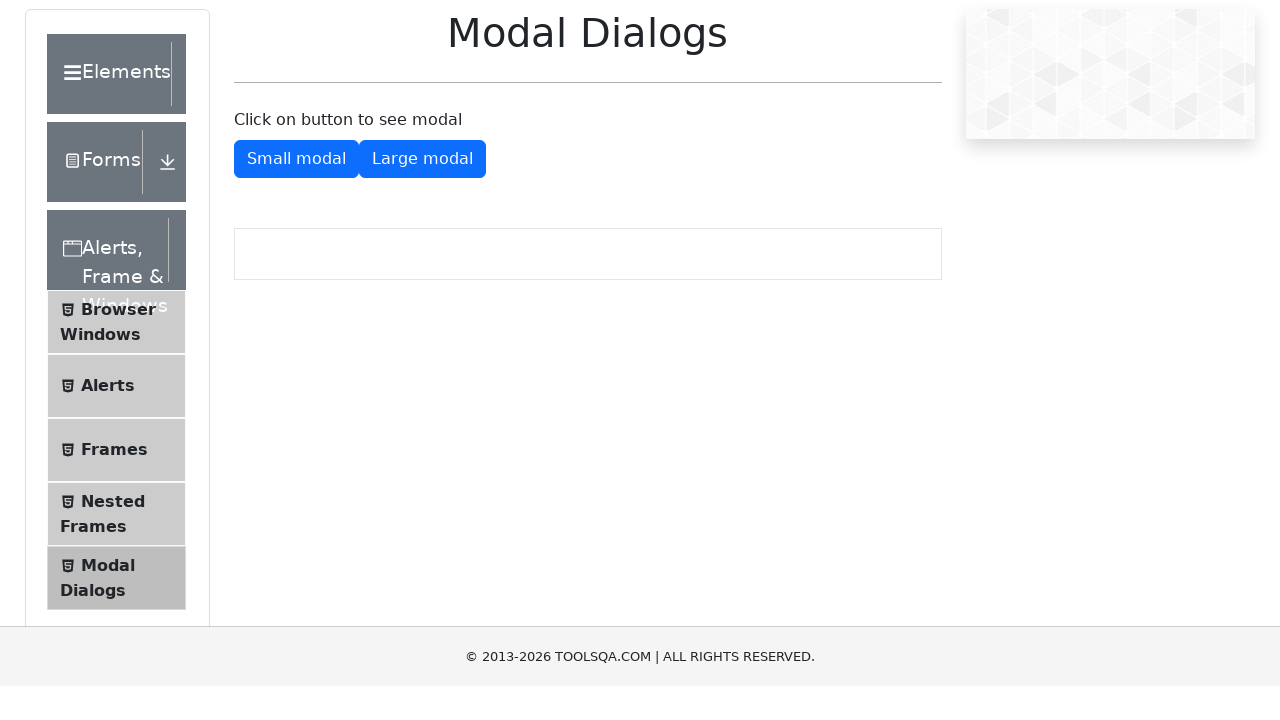

Clicked button to show small modal dialog at (296, 274) on #showSmallModal
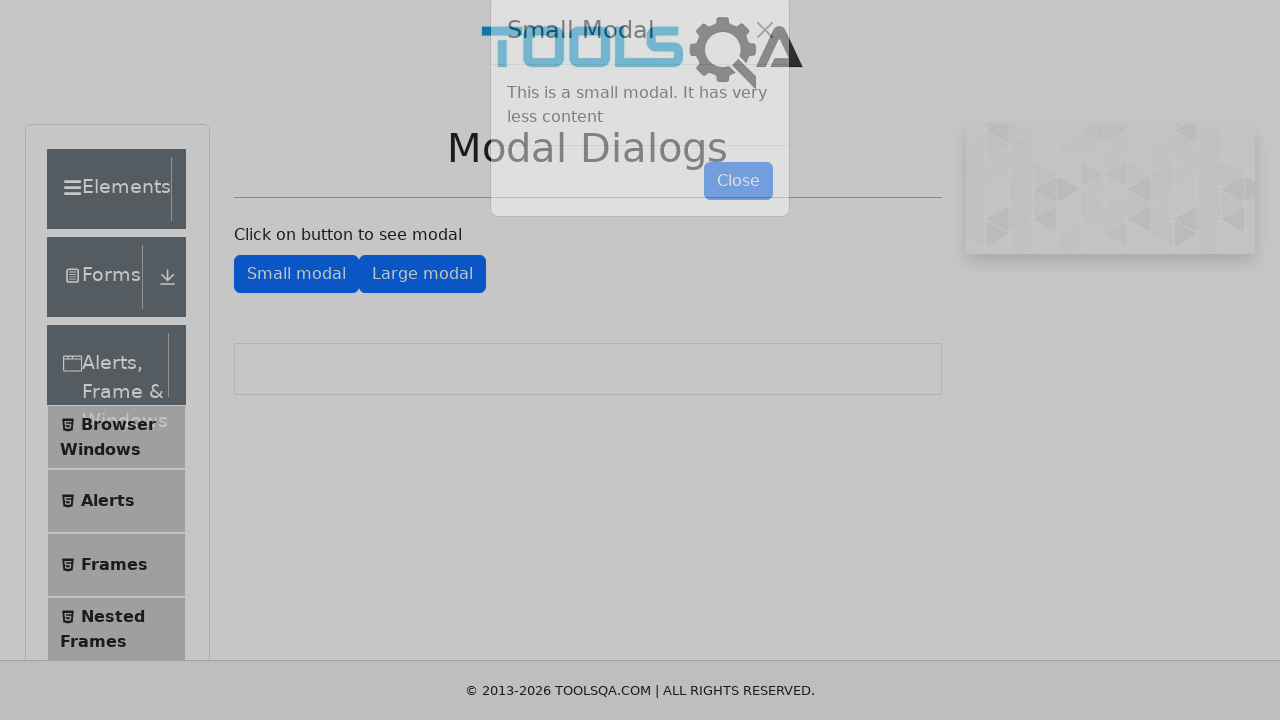

Small modal dialog loaded
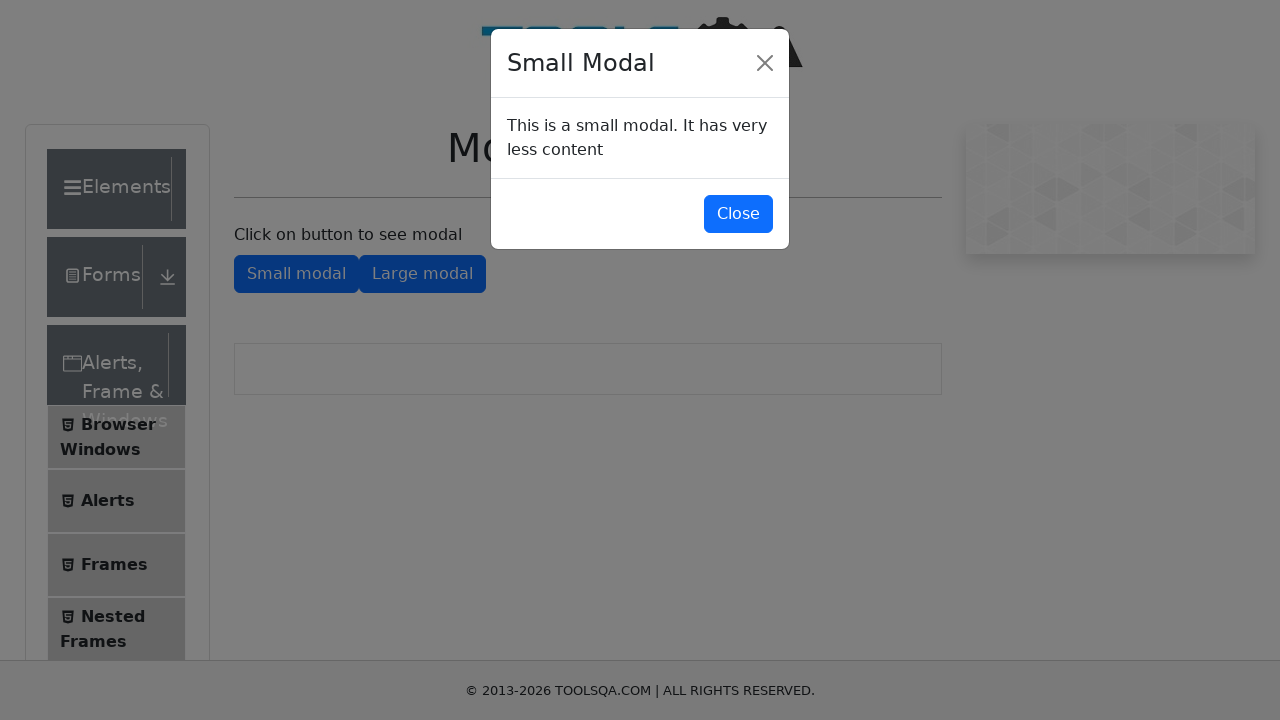

Closed small modal dialog at (738, 214) on #closeSmallModal
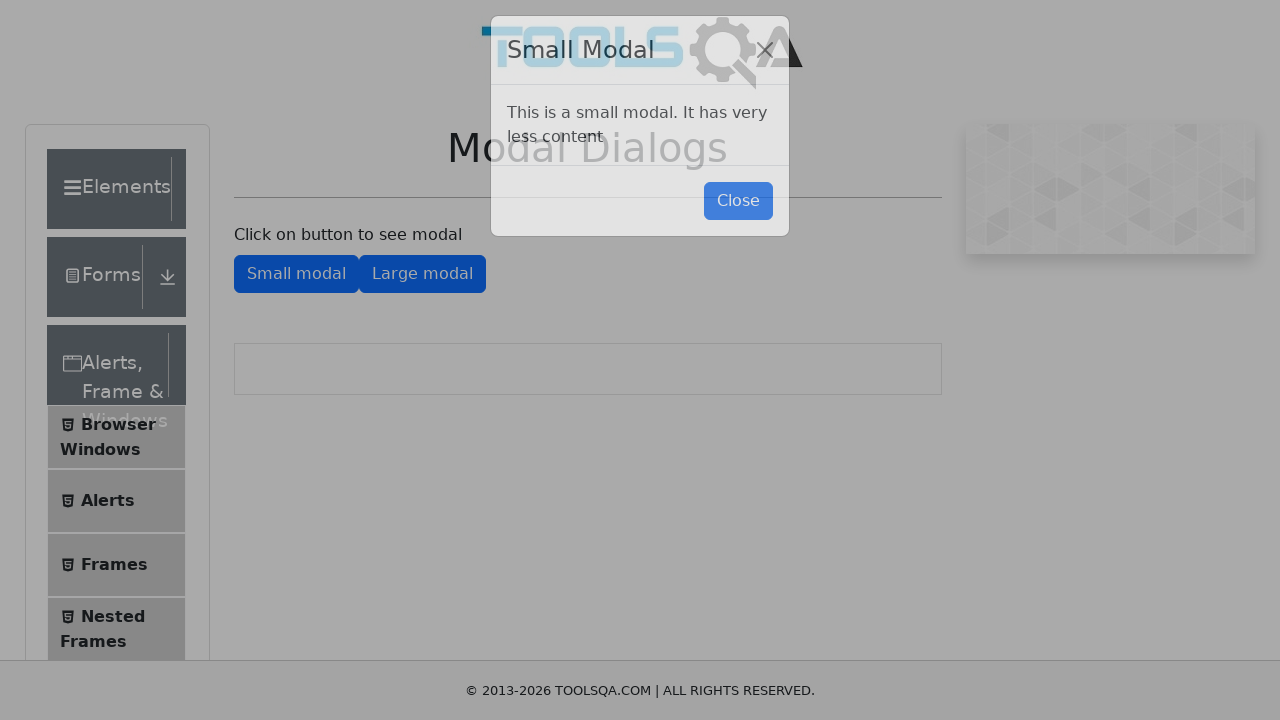

Clicked button to show large modal dialog at (422, 274) on #showLargeModal
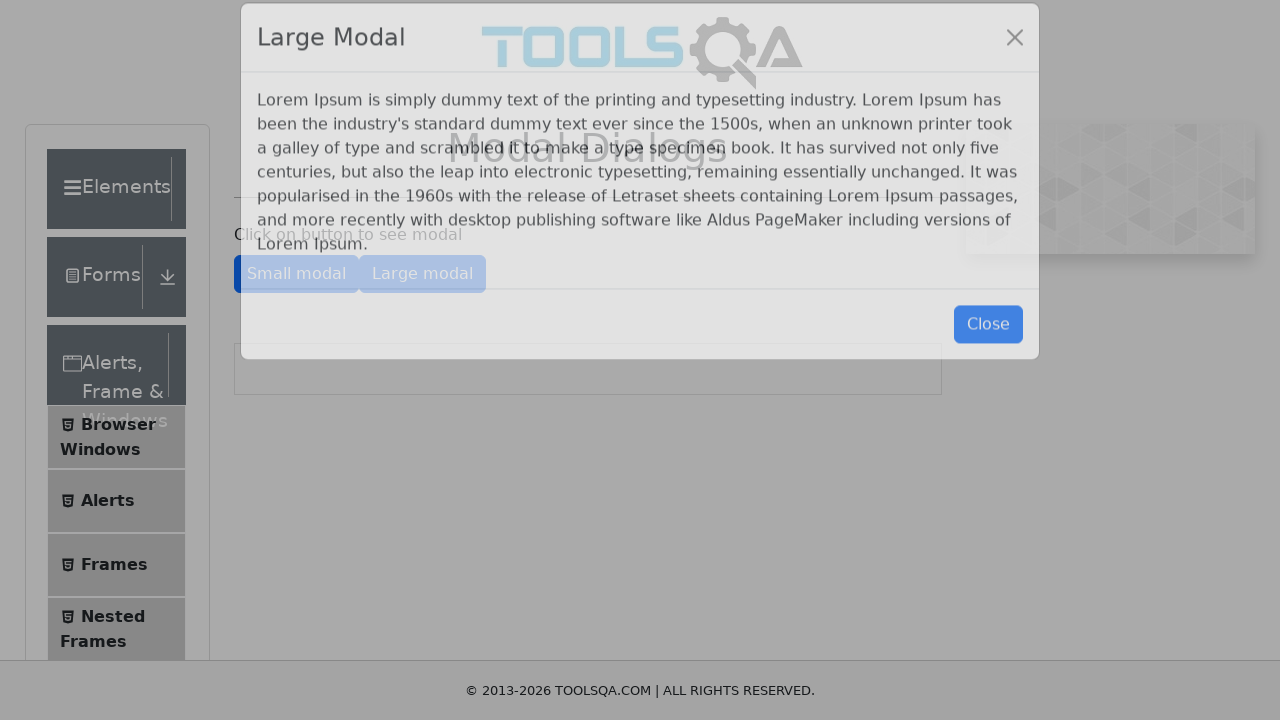

Large modal dialog loaded
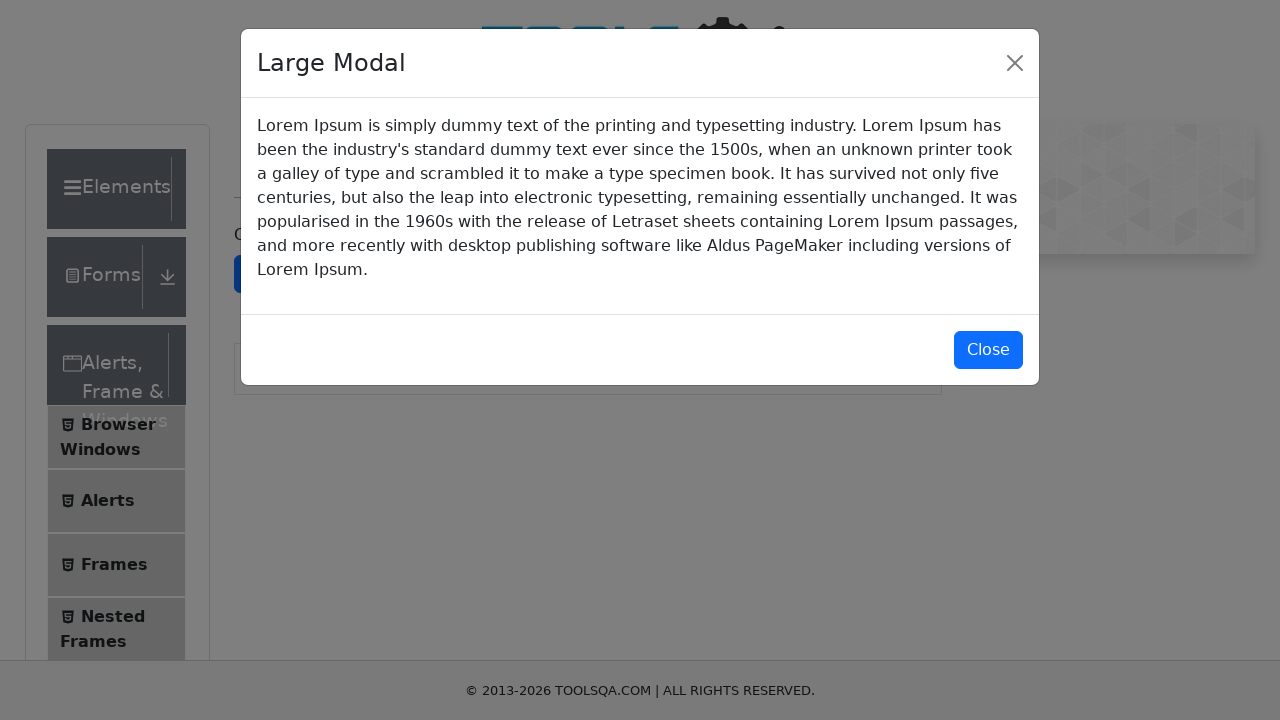

Closed large modal dialog at (988, 350) on #closeLargeModal
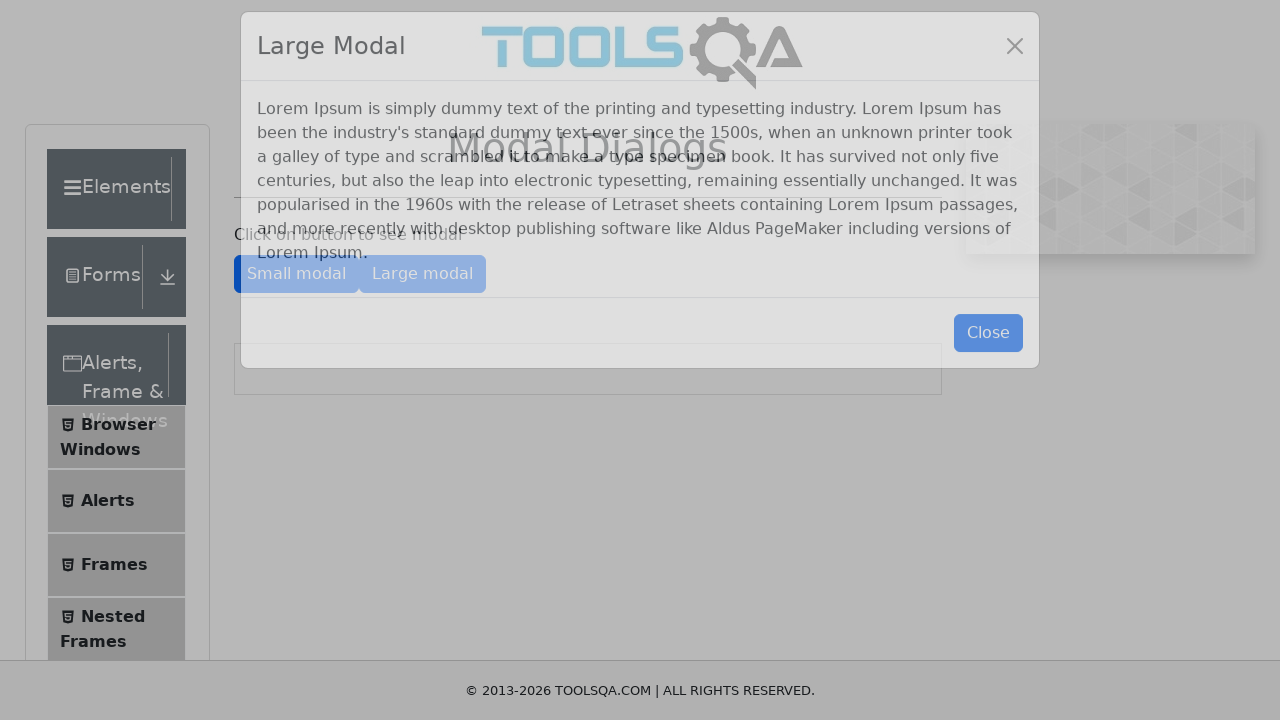

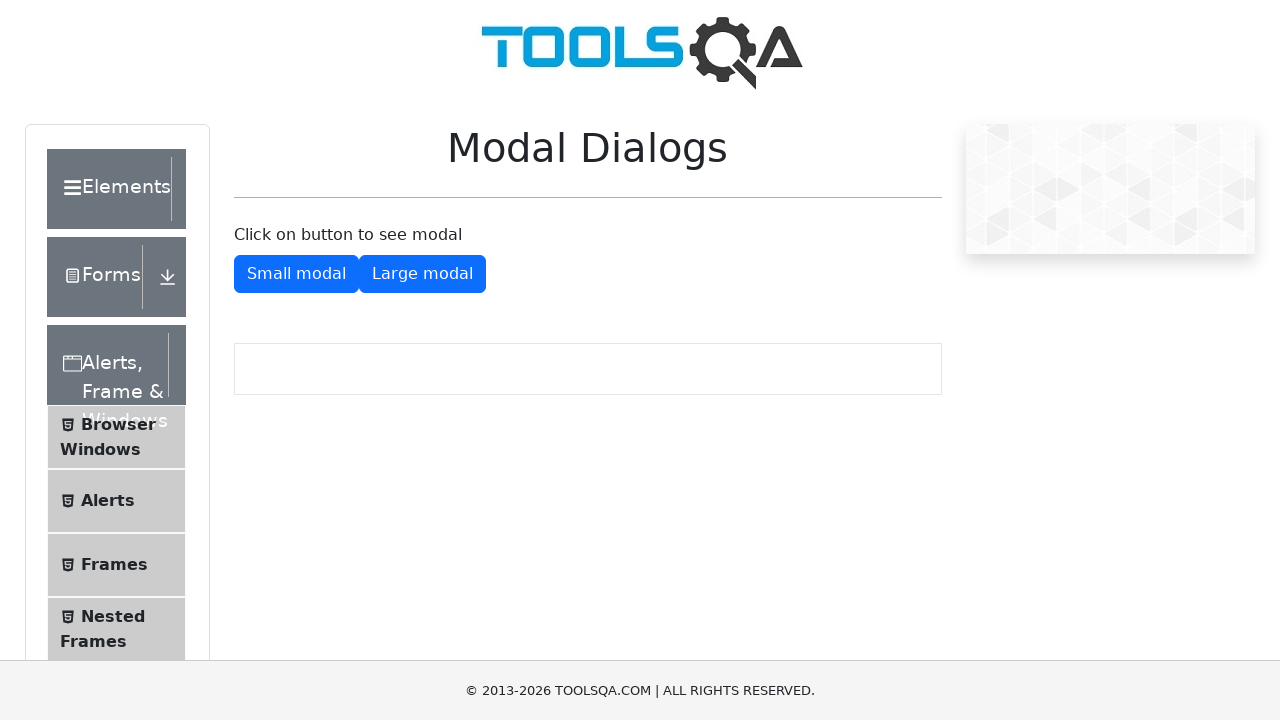